Tests the Contact Us dialog functionality by opening the contact form, filling in name, email, and message fields, and submitting the form

Starting URL: https://crio-qkart-frontend-qa.vercel.app

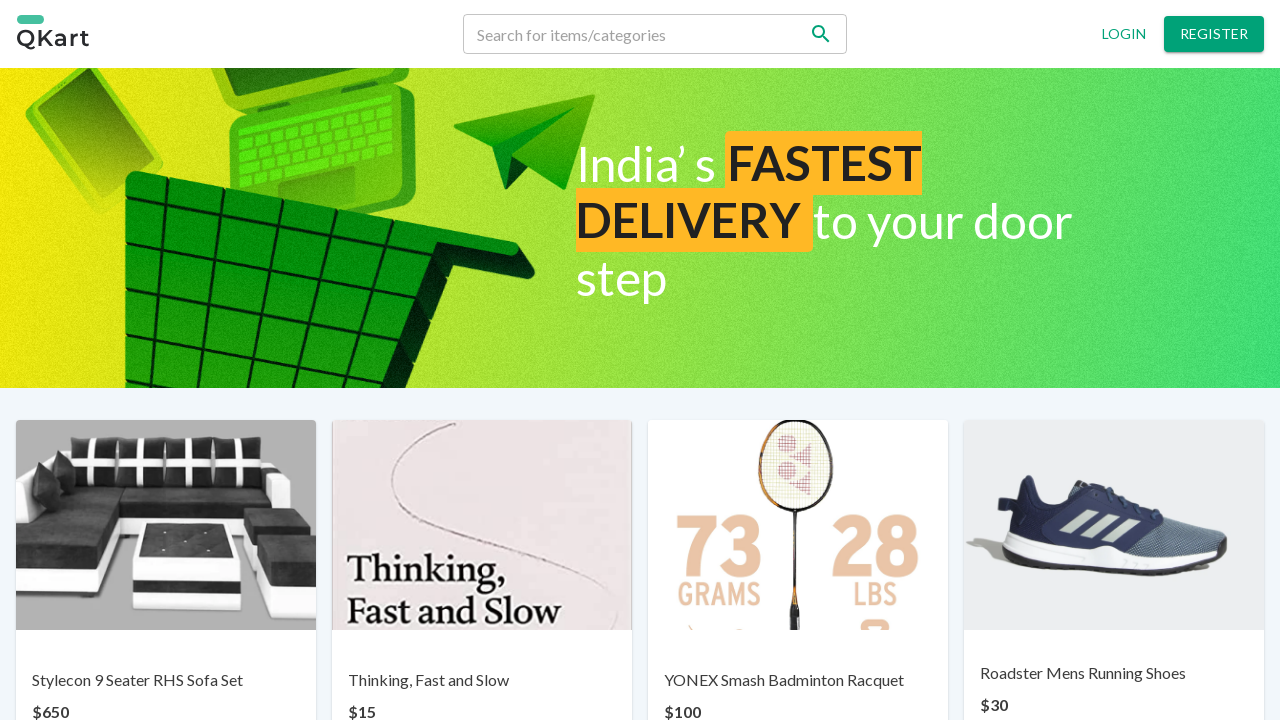

Clicked on Contact us link at (670, 667) on text='Contact us'
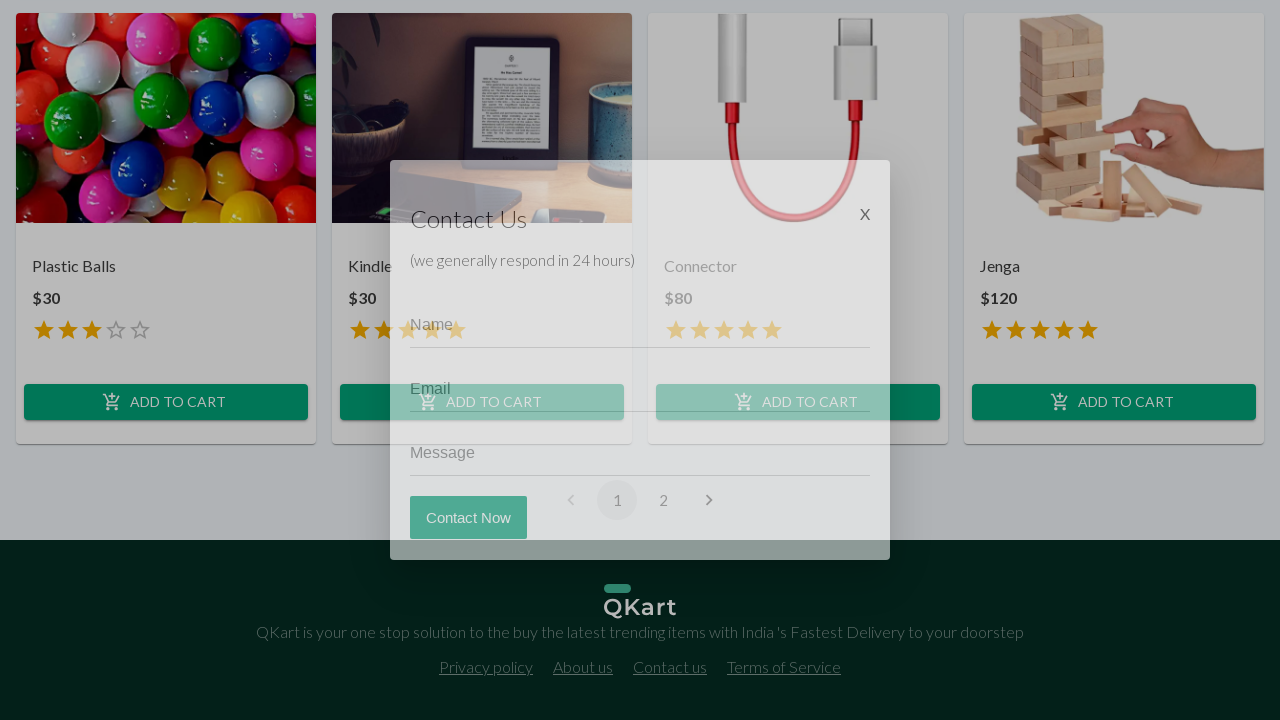

Contact form dialog appeared with Name field visible
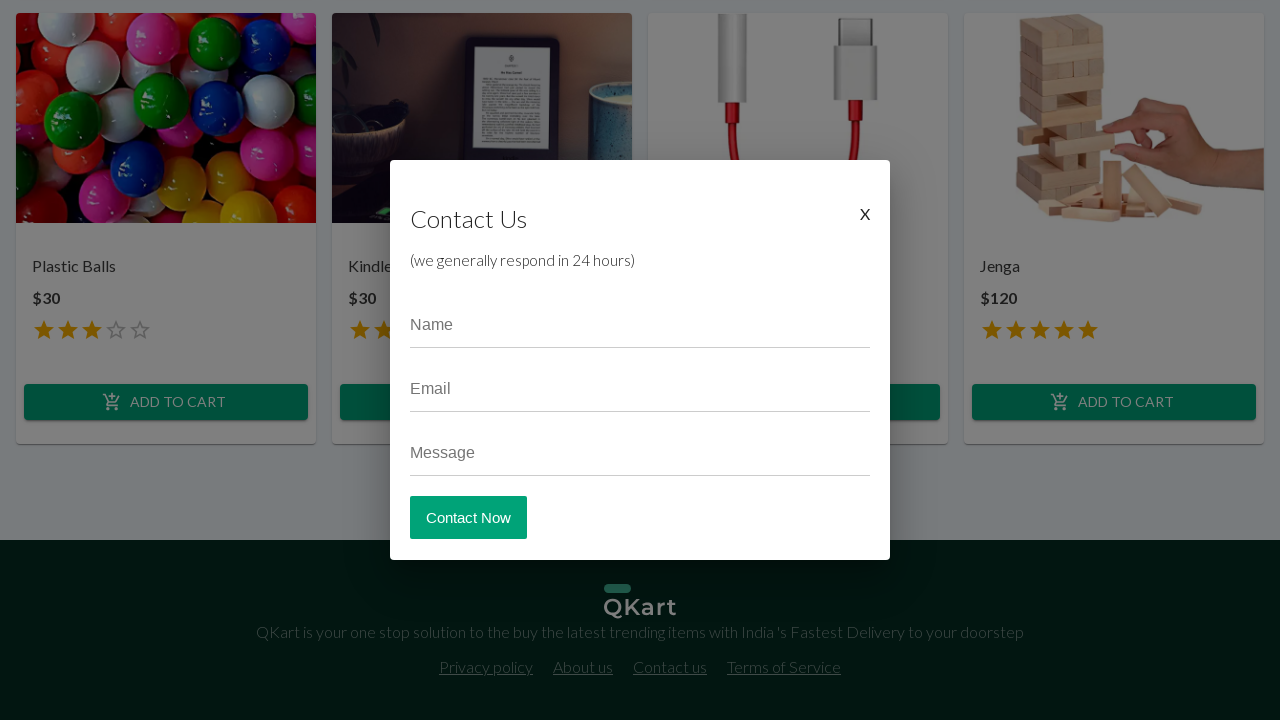

Filled Name field with 'John Doe' on input[placeholder='Name']
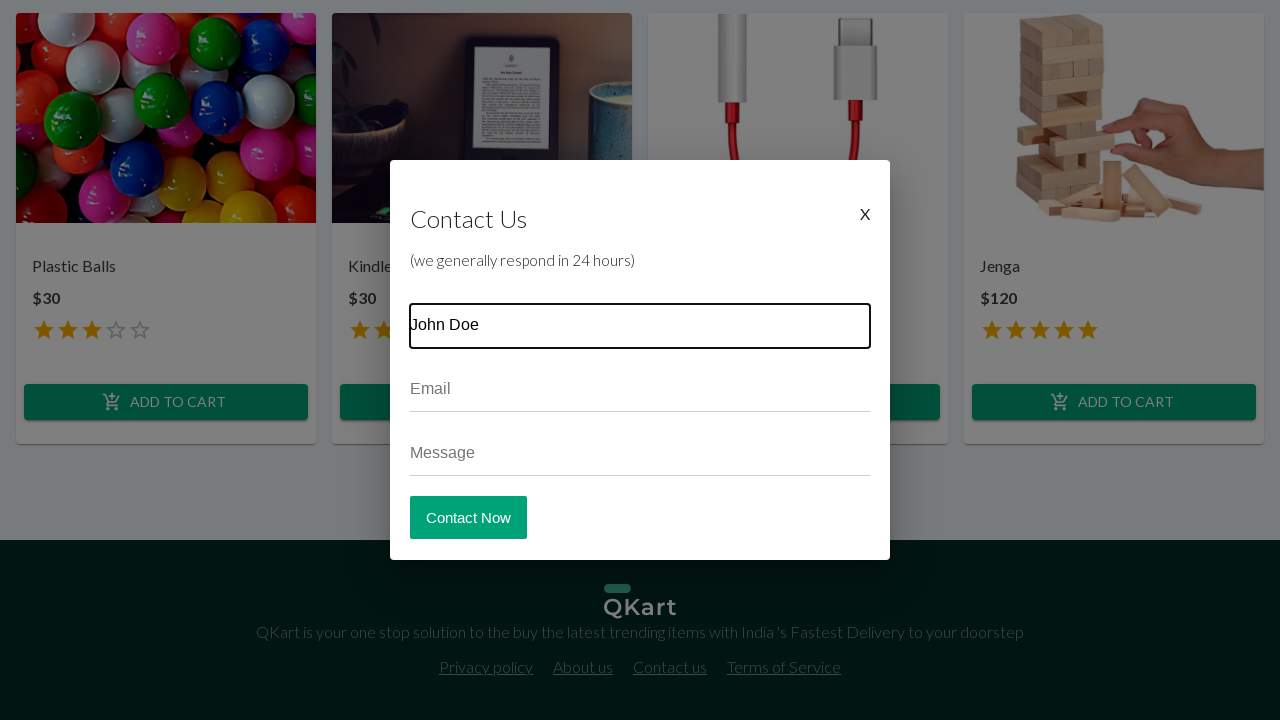

Filled Email field with 'johndoe@example.com' on input[placeholder='Email']
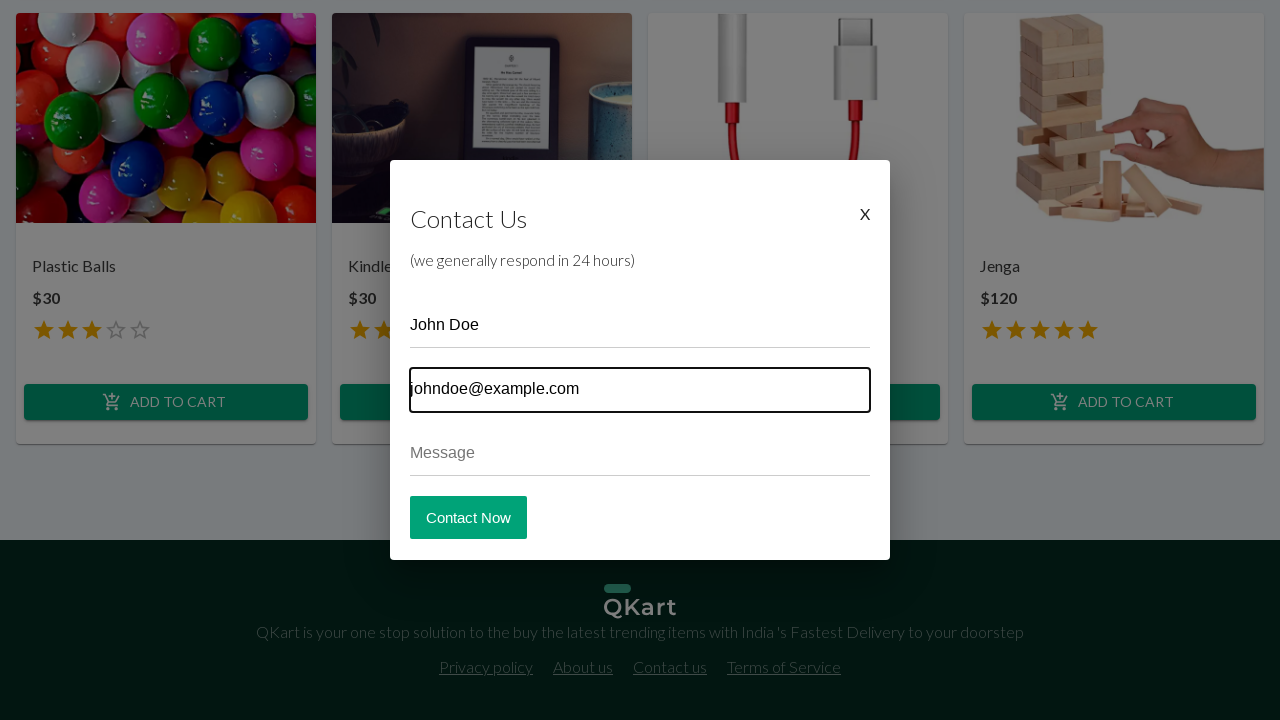

Filled Message field with test message on input[placeholder='Message']
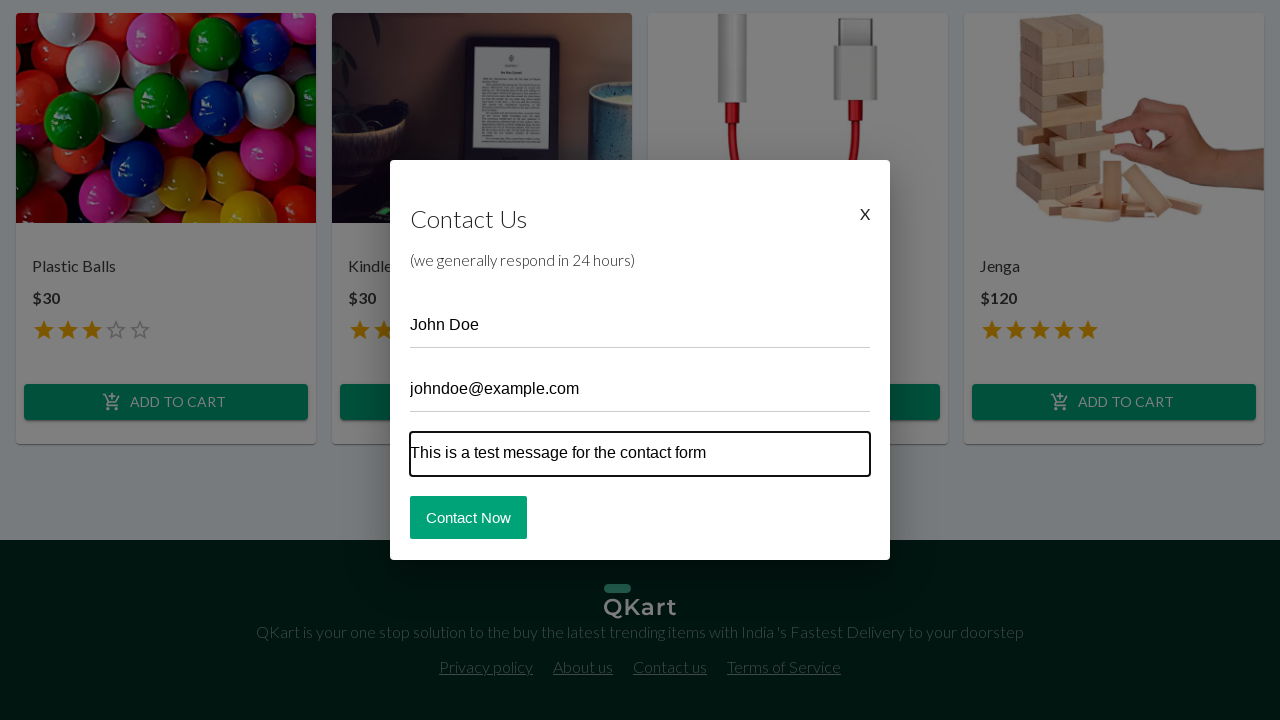

Clicked submit button on contact form at (468, 517) on form button
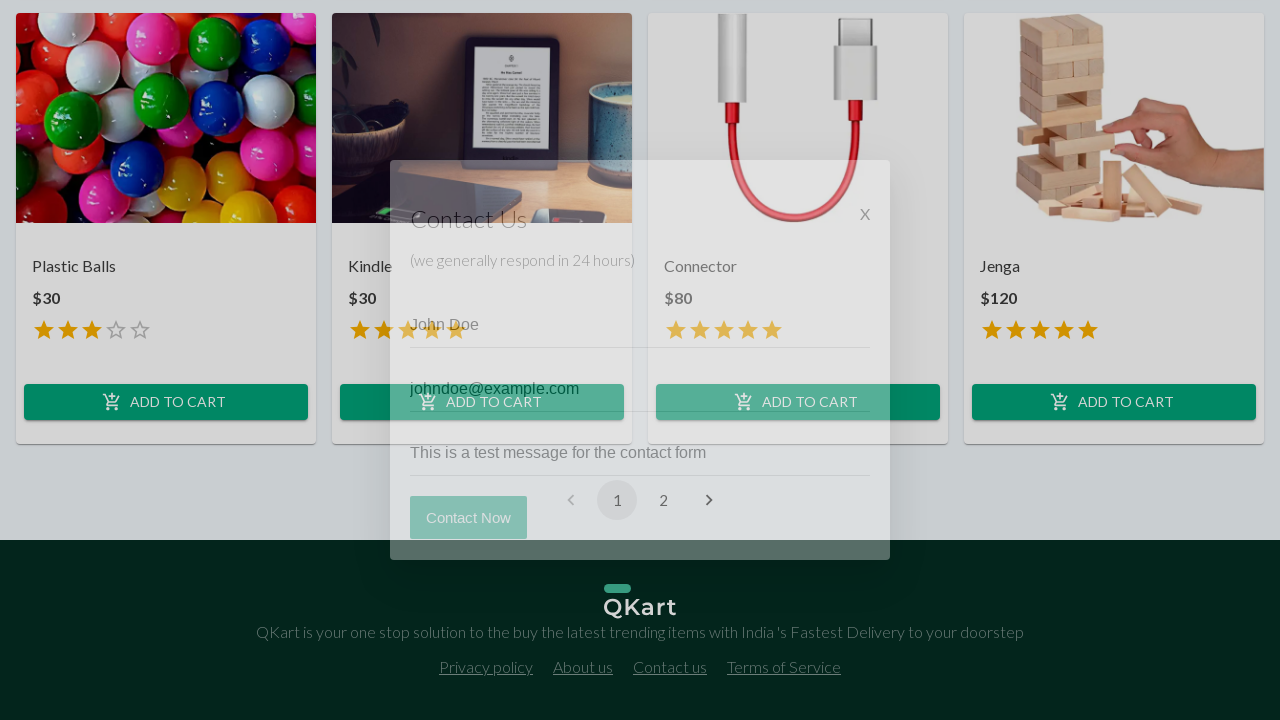

Contact form dialog closed after successful submission
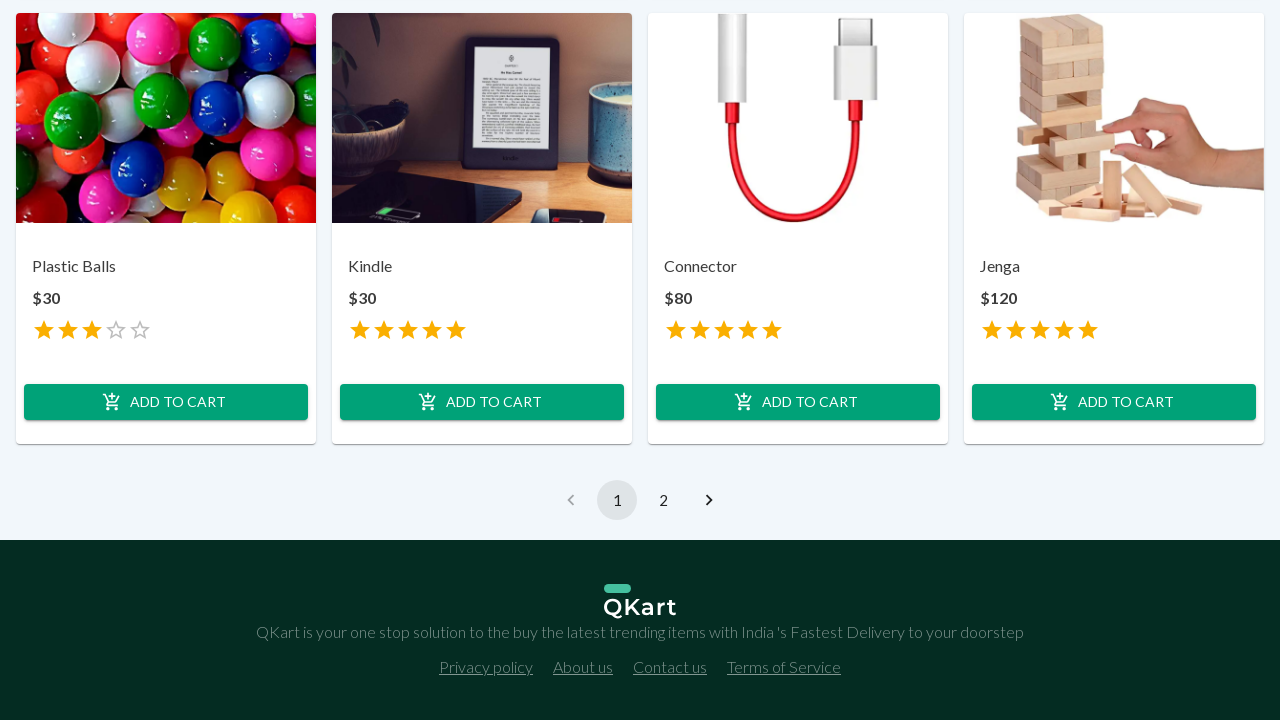

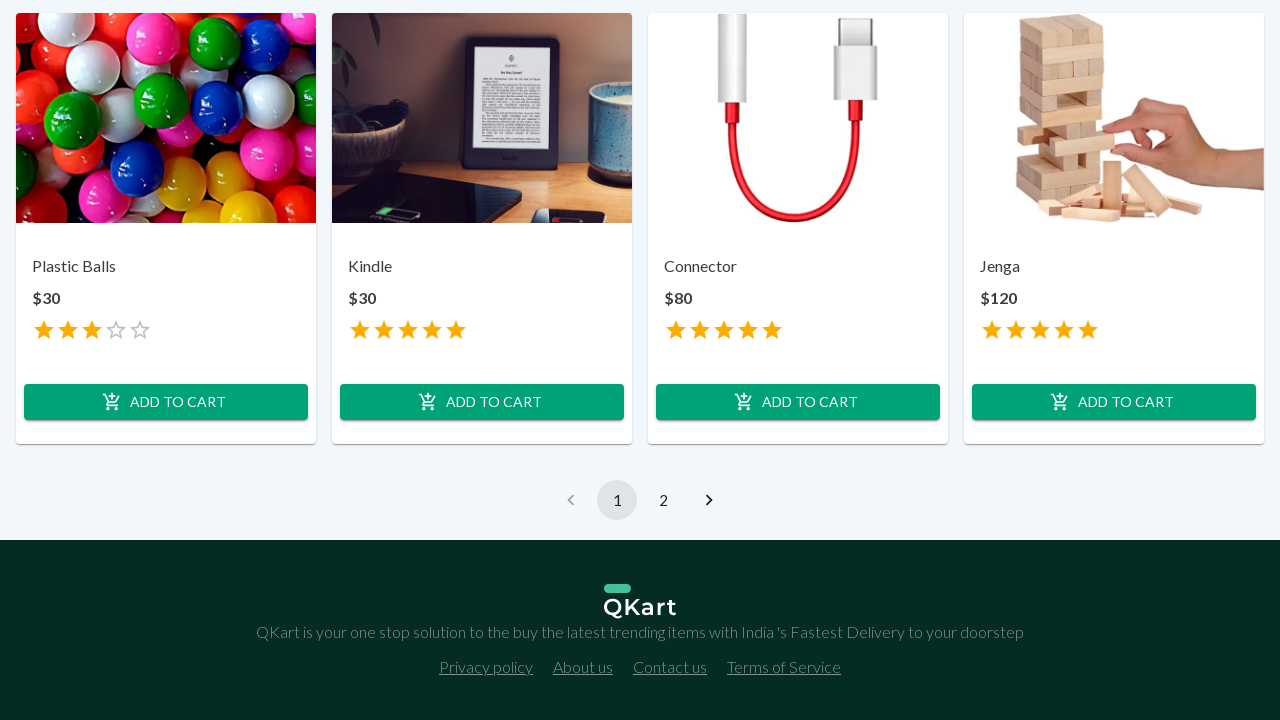